Tests dropdown selection by visible text, selecting Option 1 and Option 2 by their display text

Starting URL: https://the-internet.herokuapp.com/dropdown

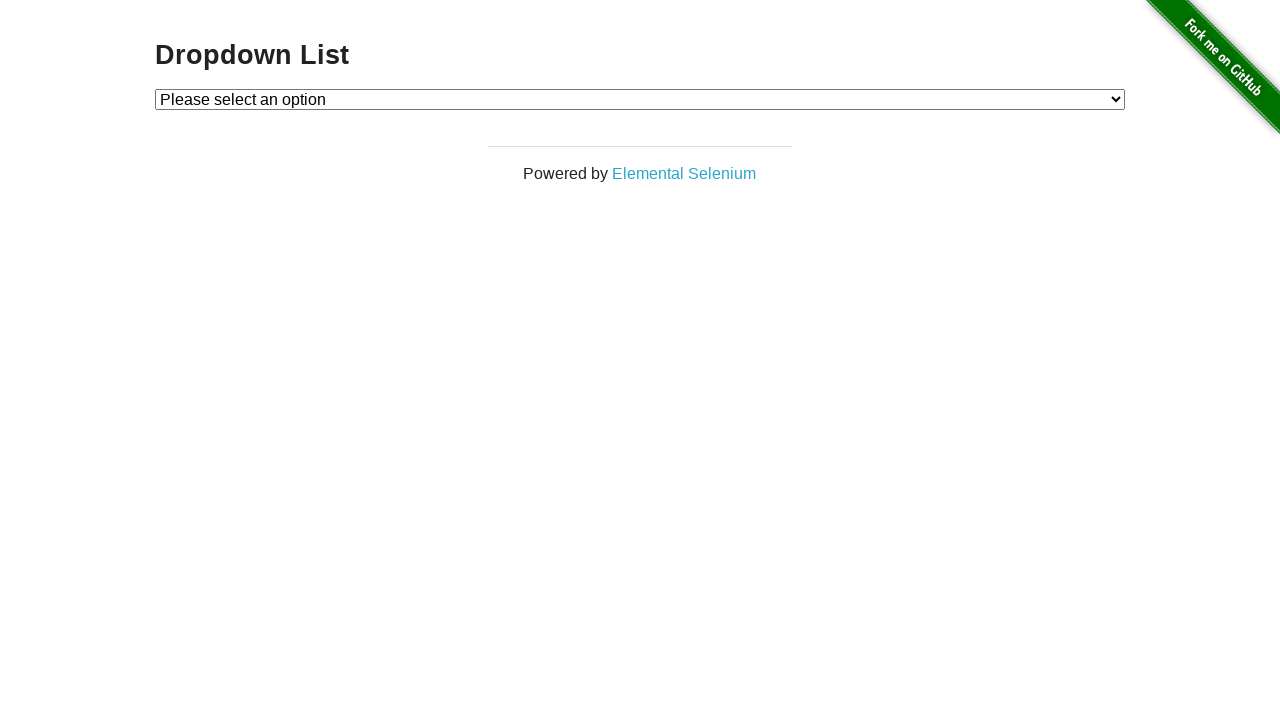

Selected 'Option 1' from dropdown by visible text on #dropdown
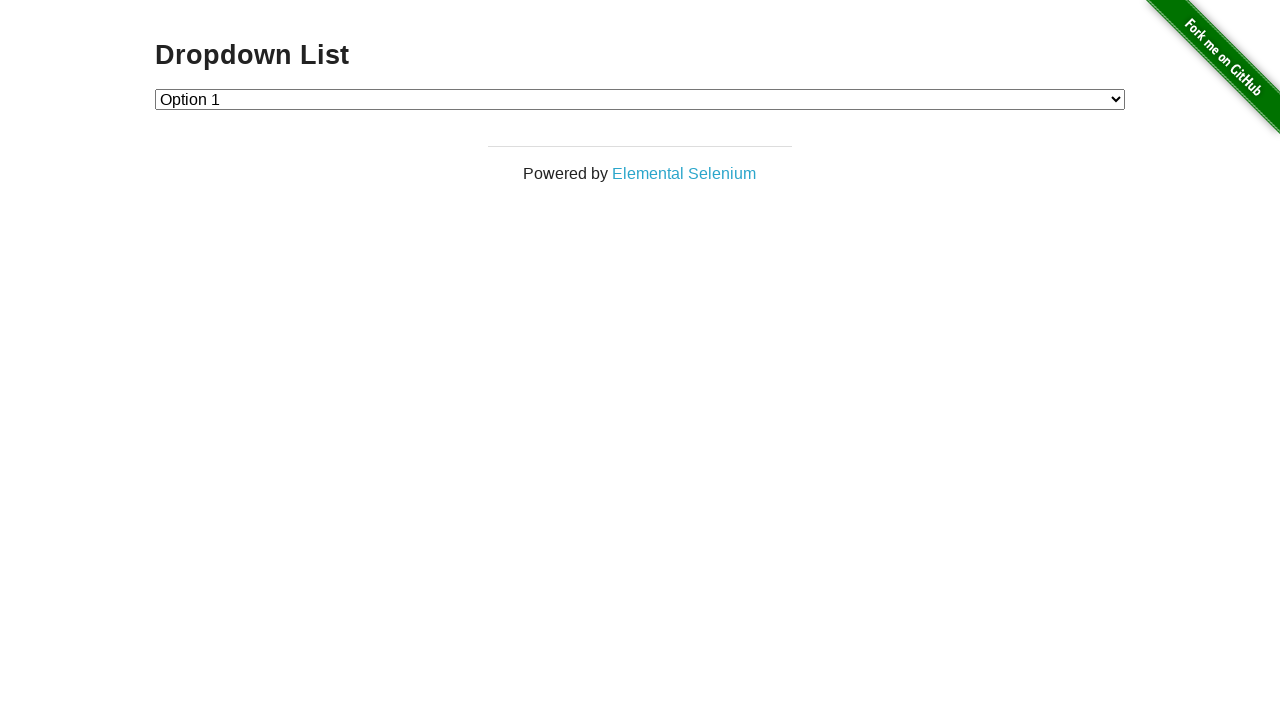

Selected 'Option 2' from dropdown by visible text on #dropdown
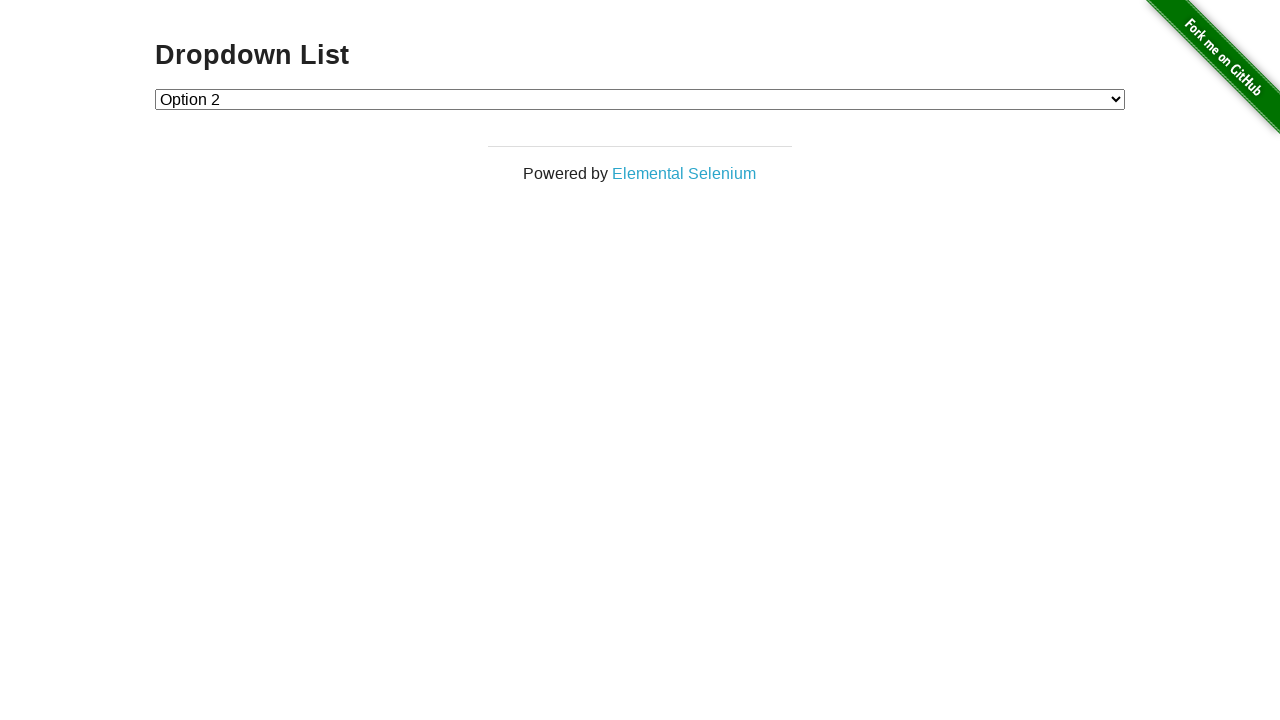

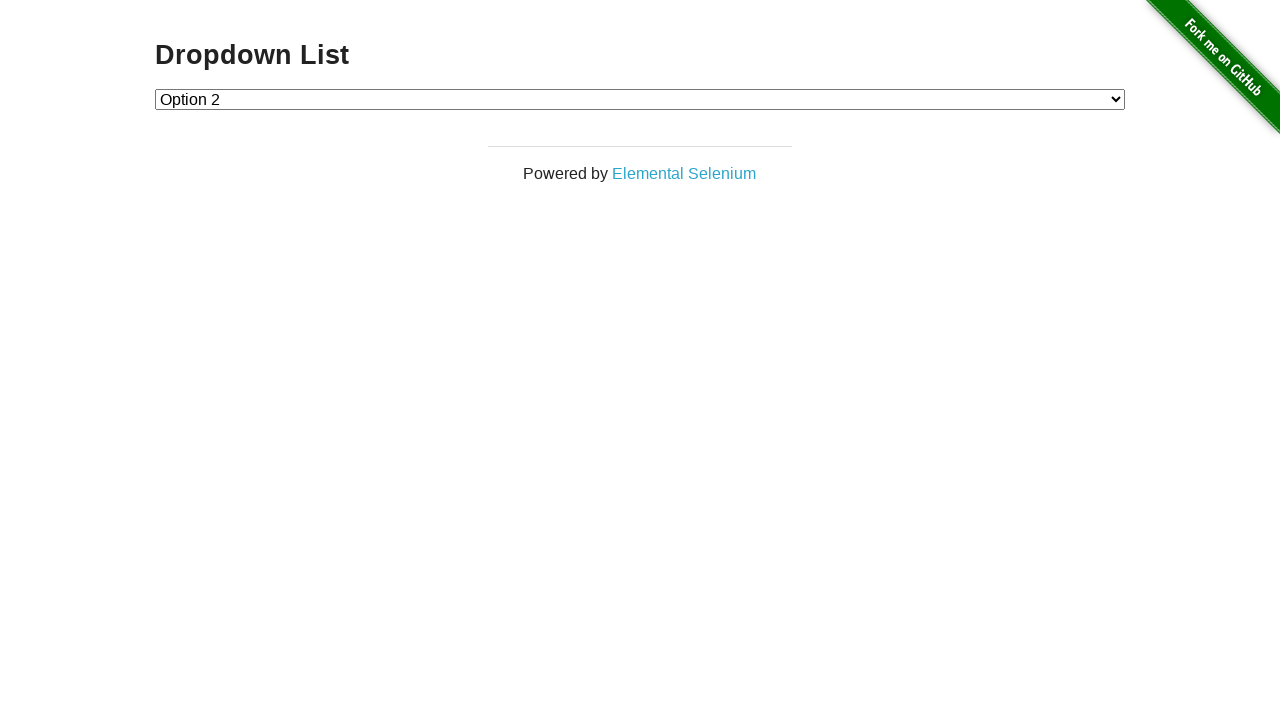